Tests JavaScript alert handling by clicking a button that triggers an alert and then accepting/dismissing the alert dialog

Starting URL: http://sahitest.com/demo/alertTest.htm

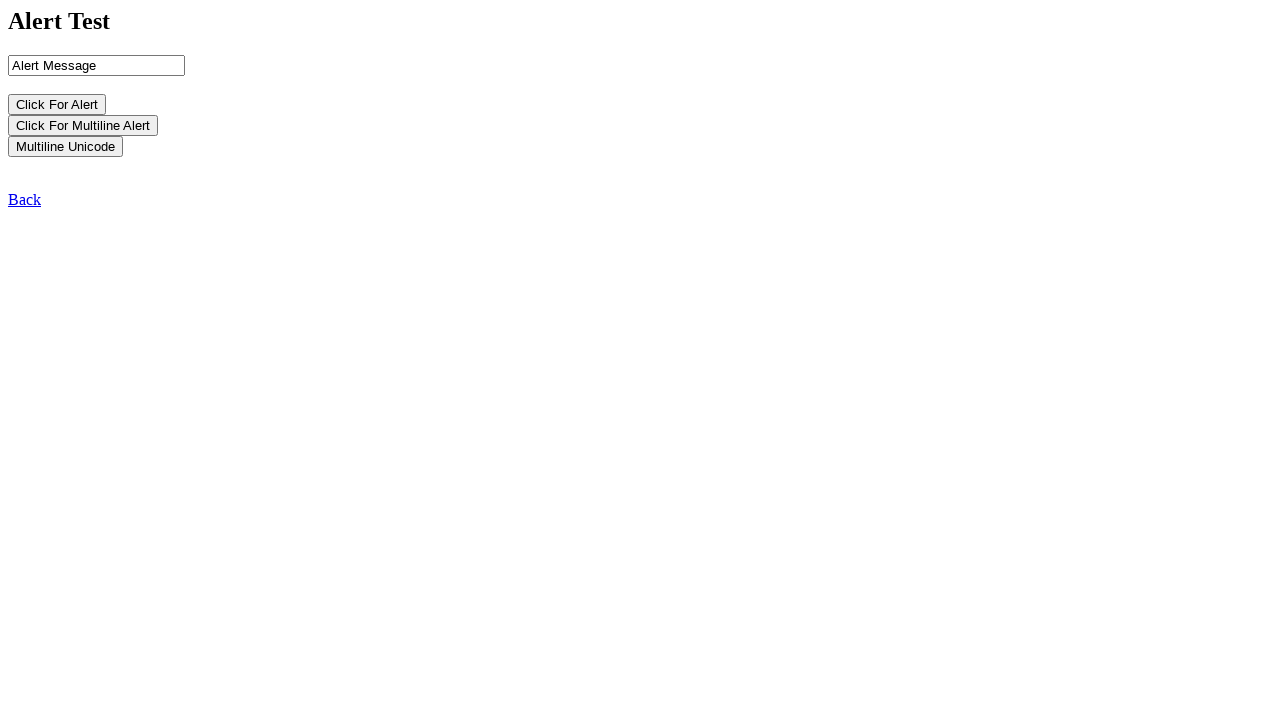

Set viewport size to 1920x1080
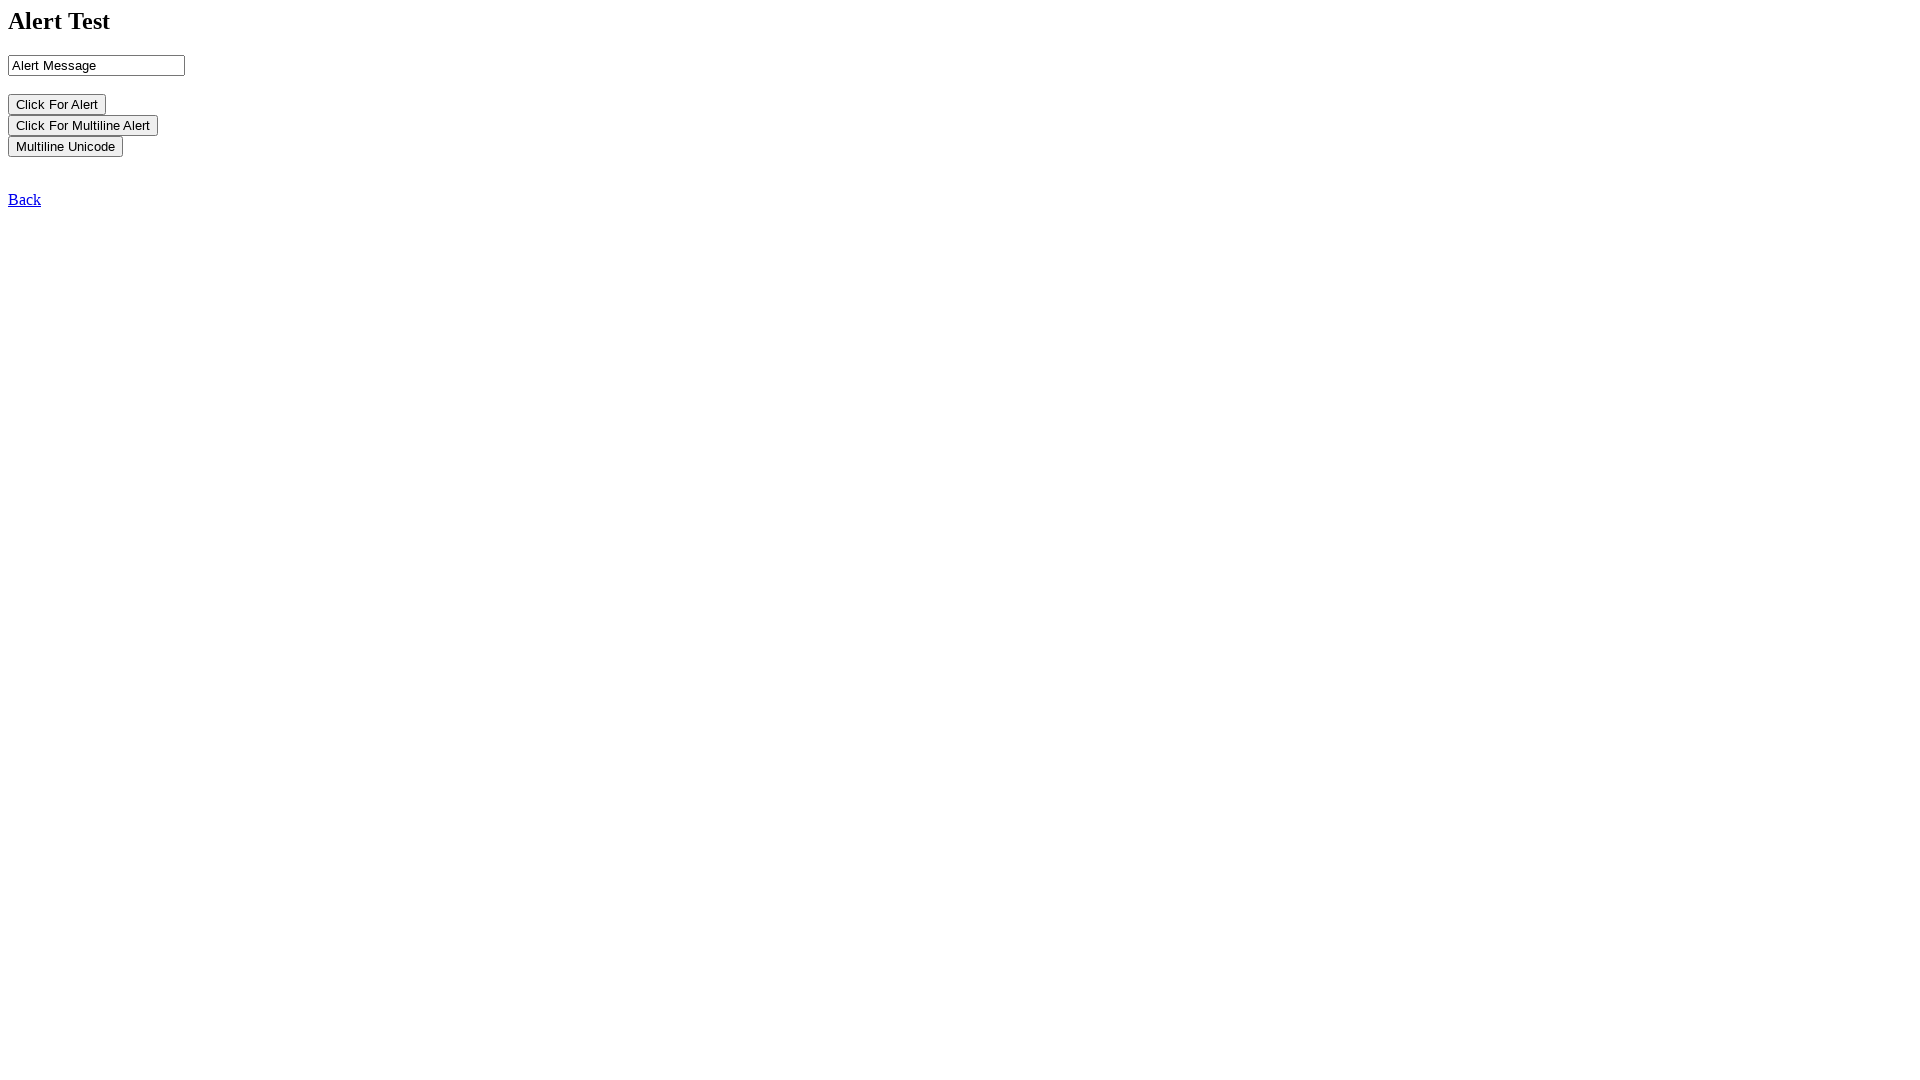

Set up dialog handler to accept alerts
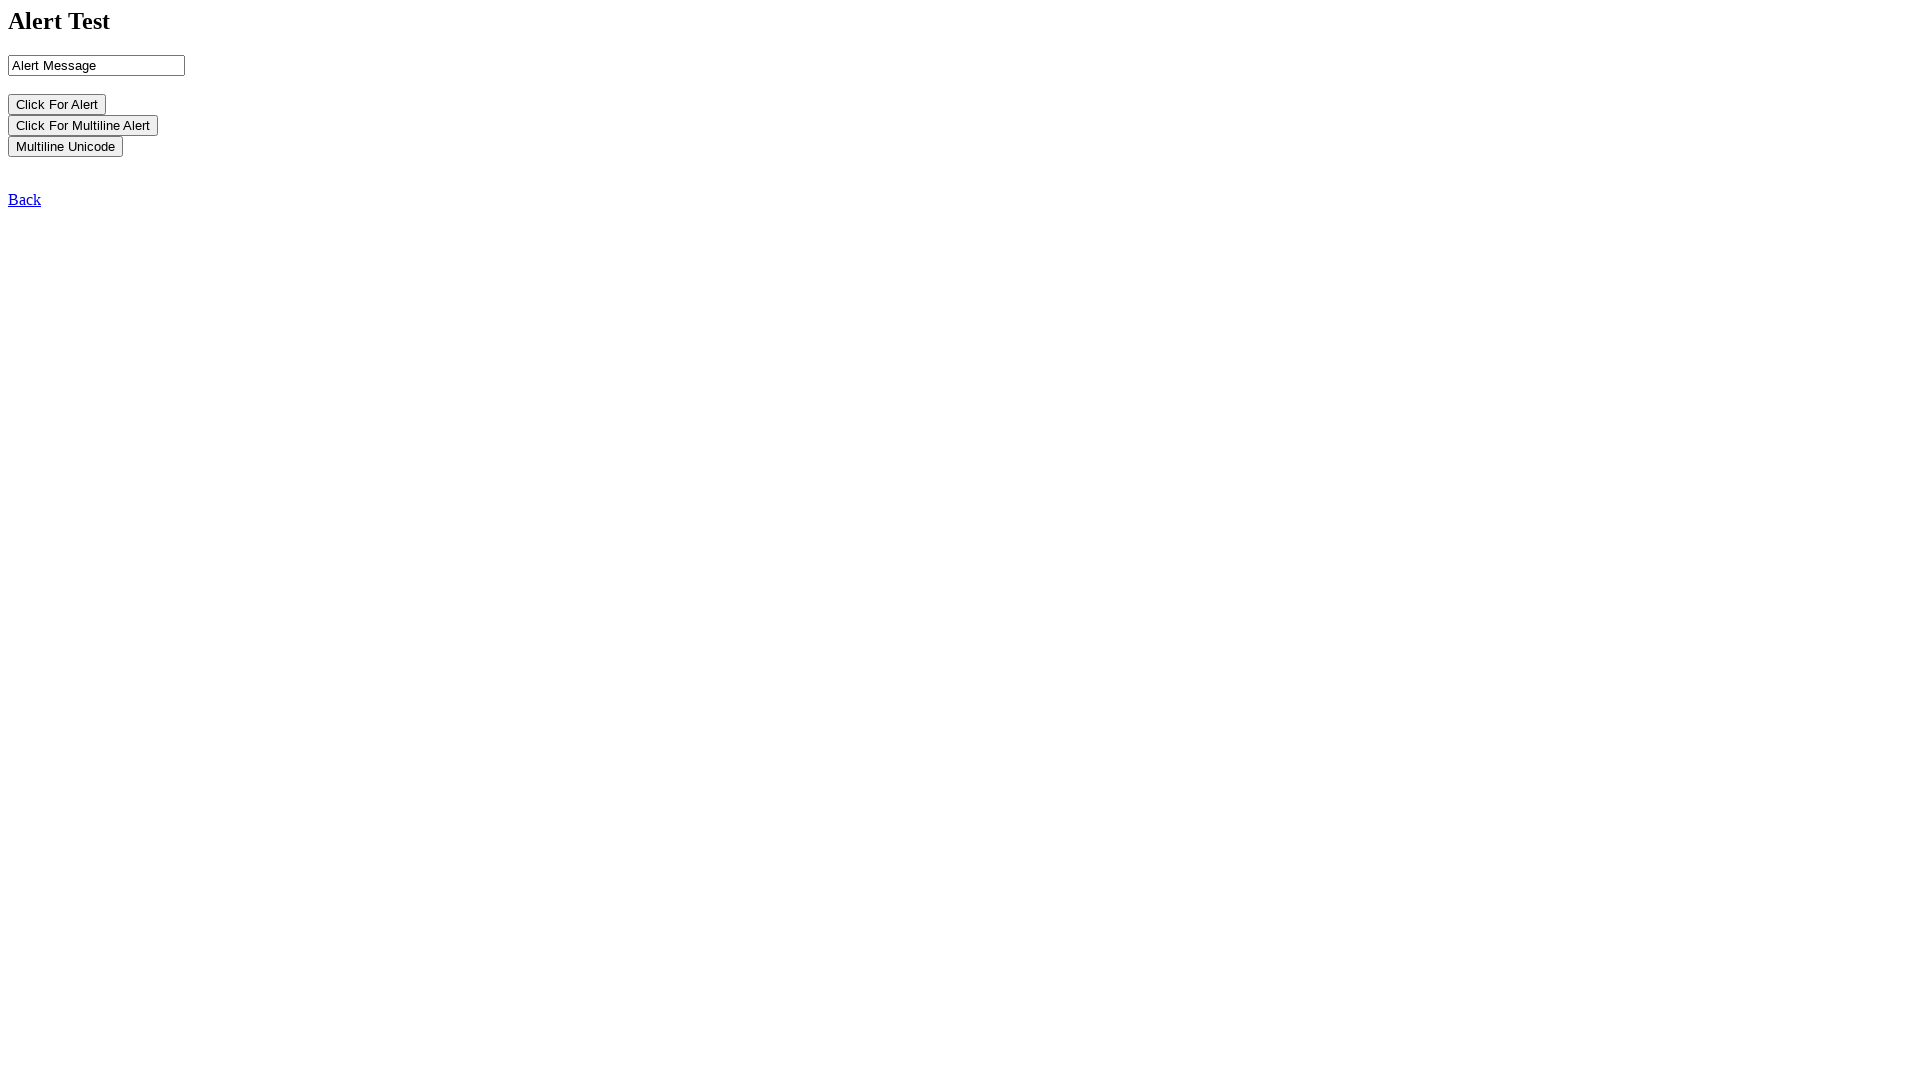

Clicked button that triggers JavaScript alert at (57, 104) on input[name='b1']
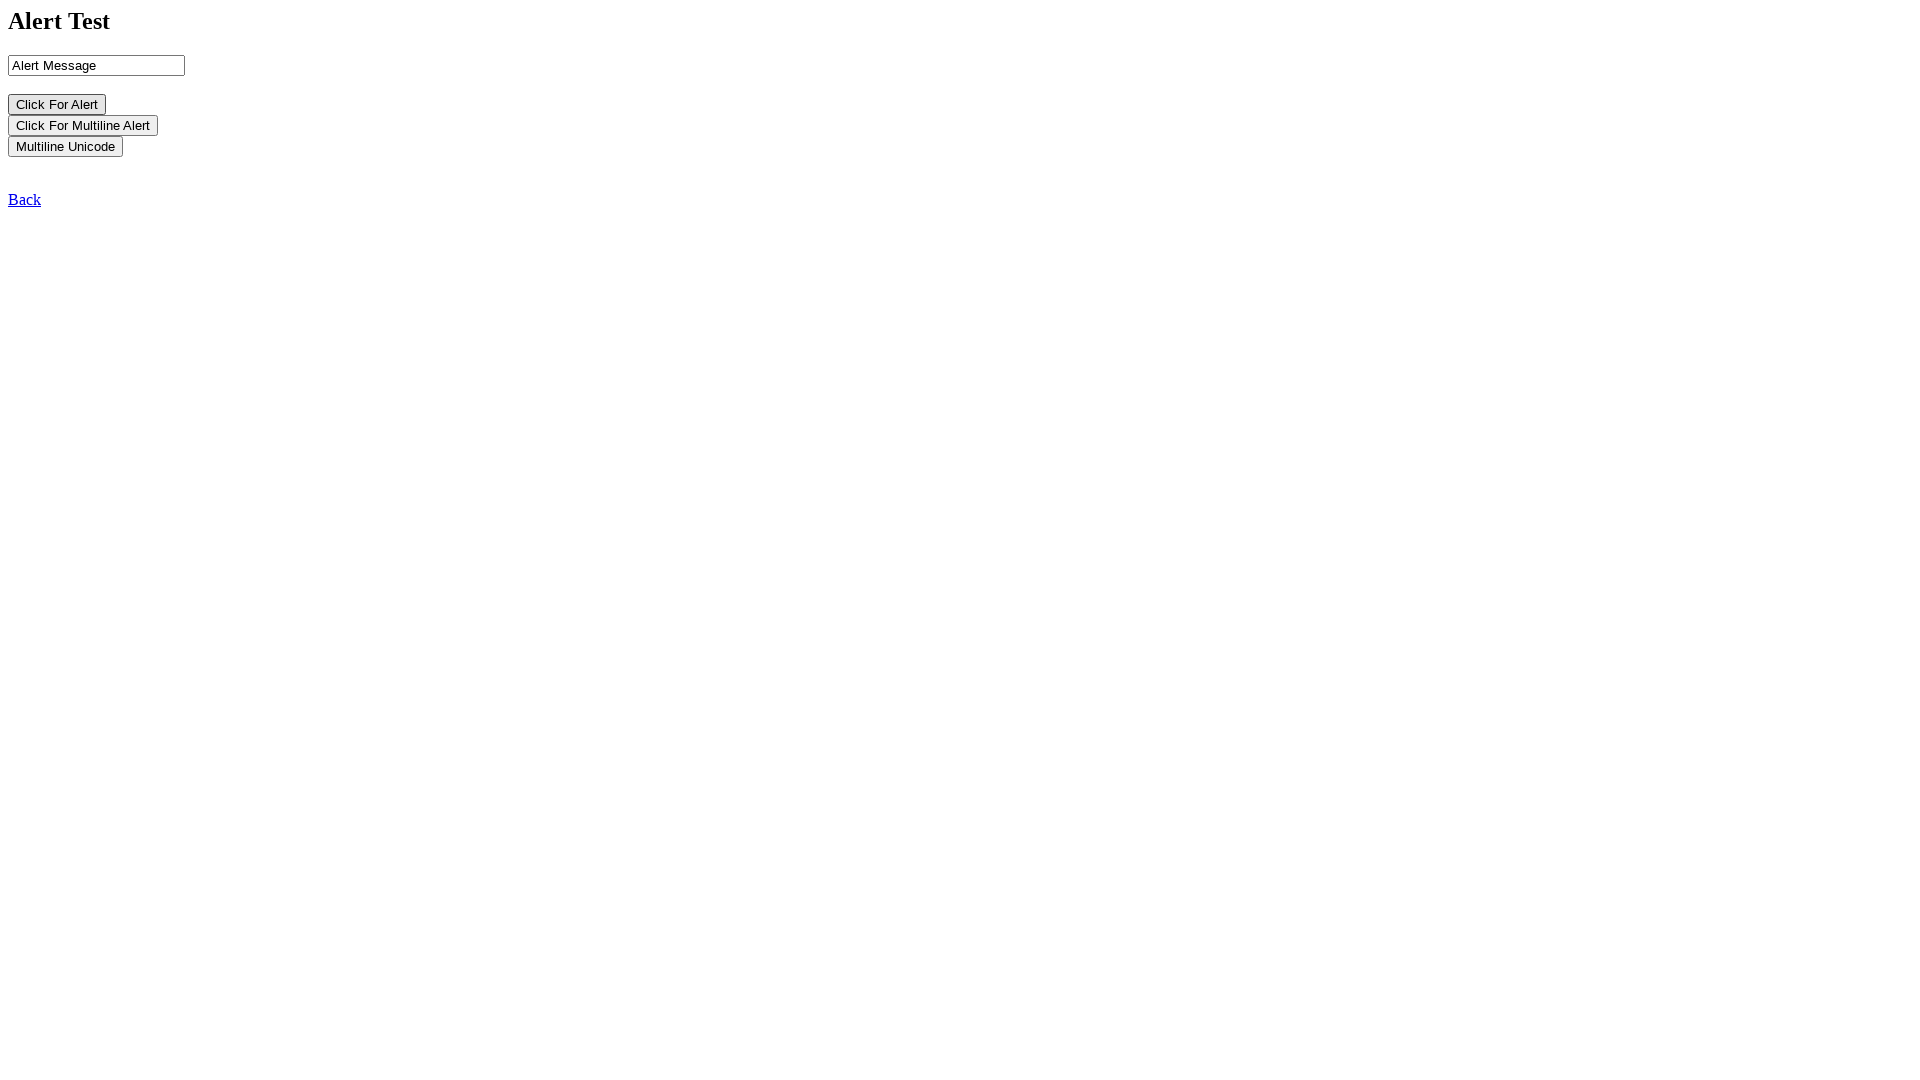

Waited 1 second for alert dialog to be handled
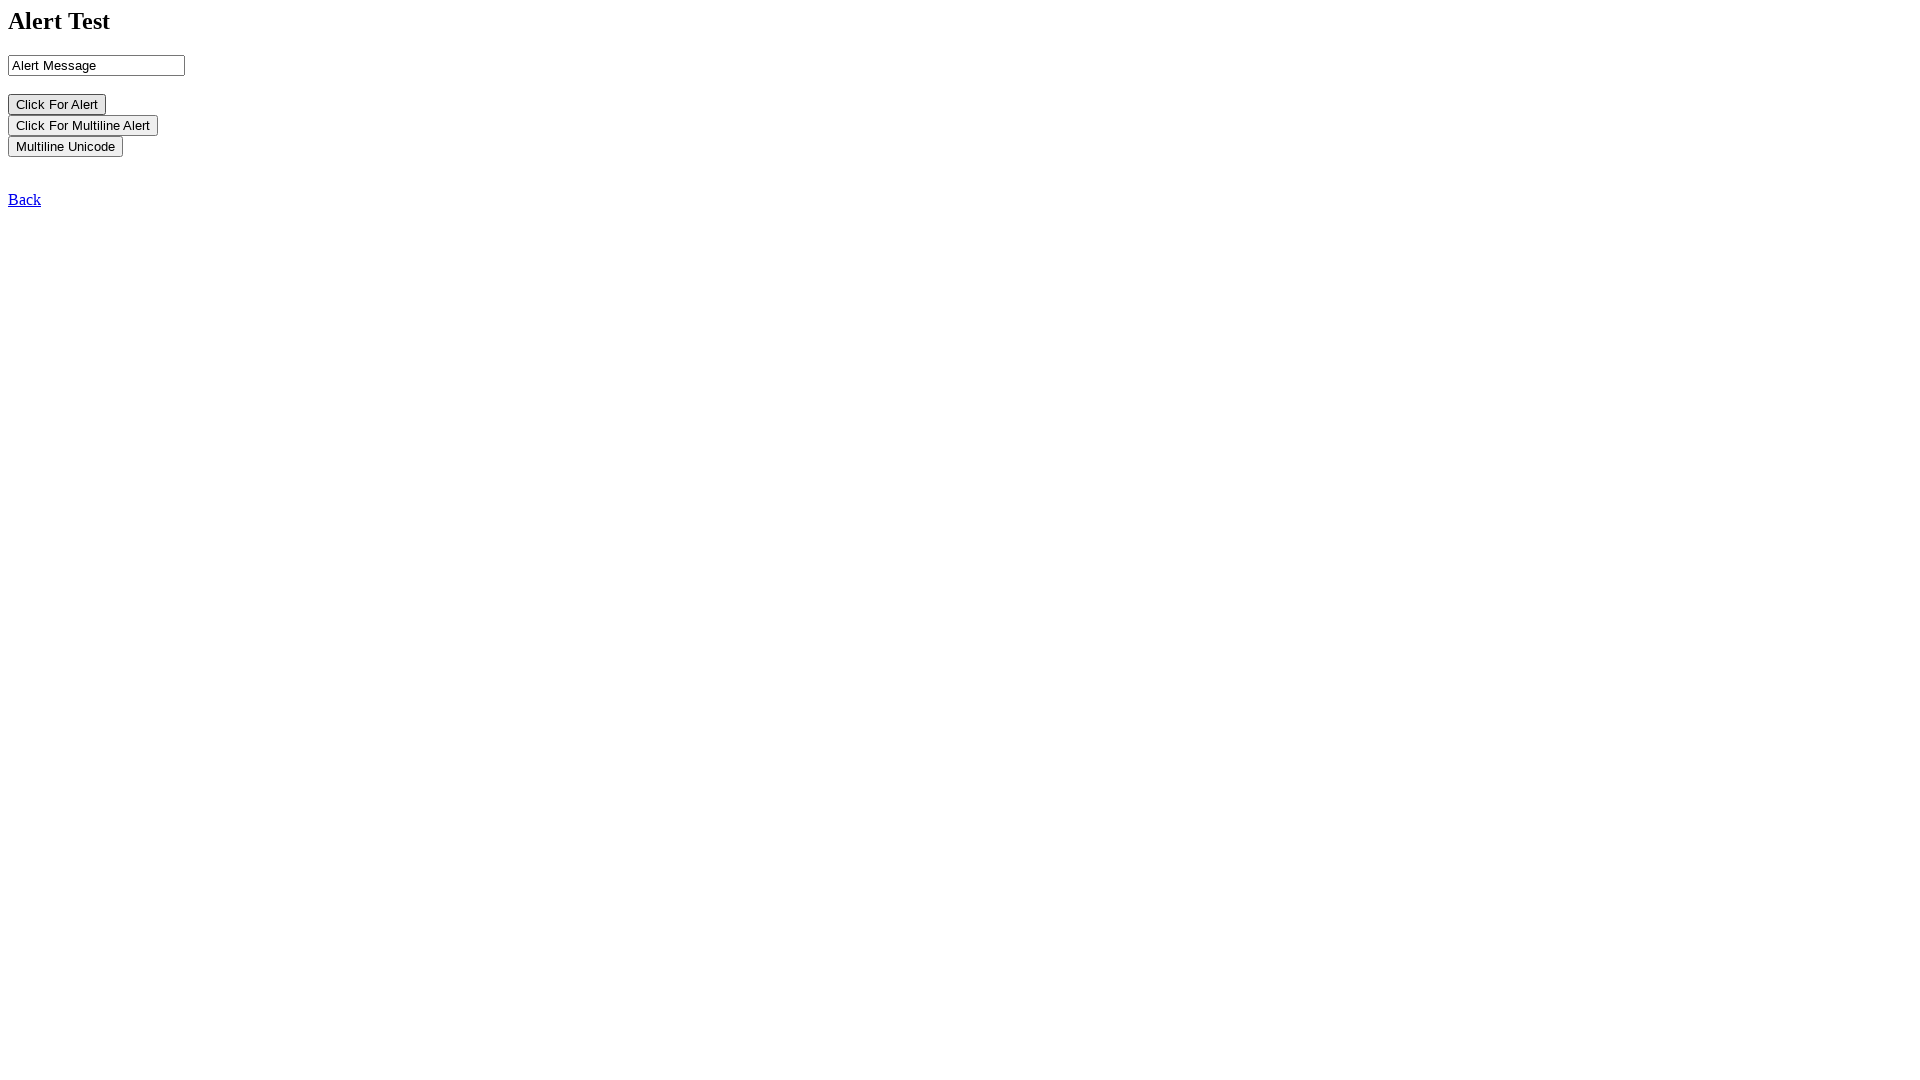

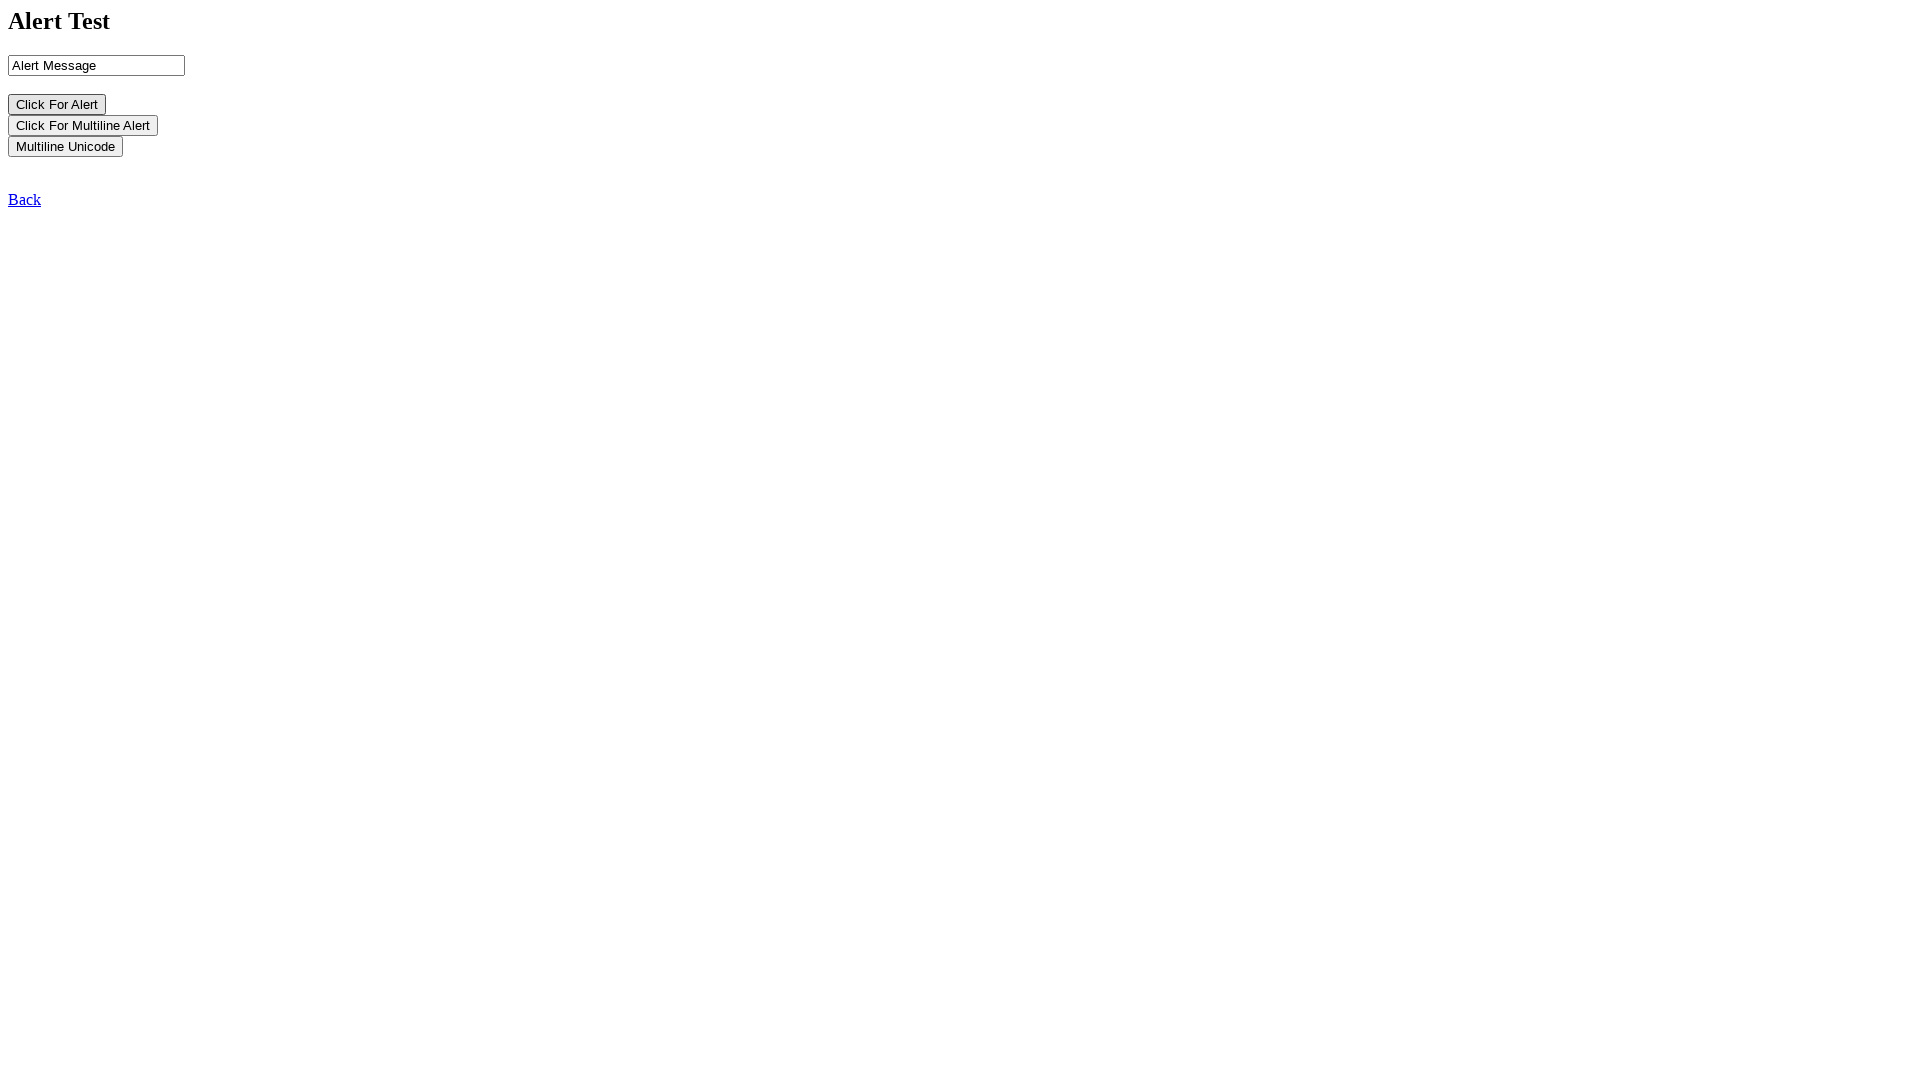